Navigates to the Selenium HQ website and clicks on a specific element in the second section of the page

Starting URL: https://www.seleniumhq.org

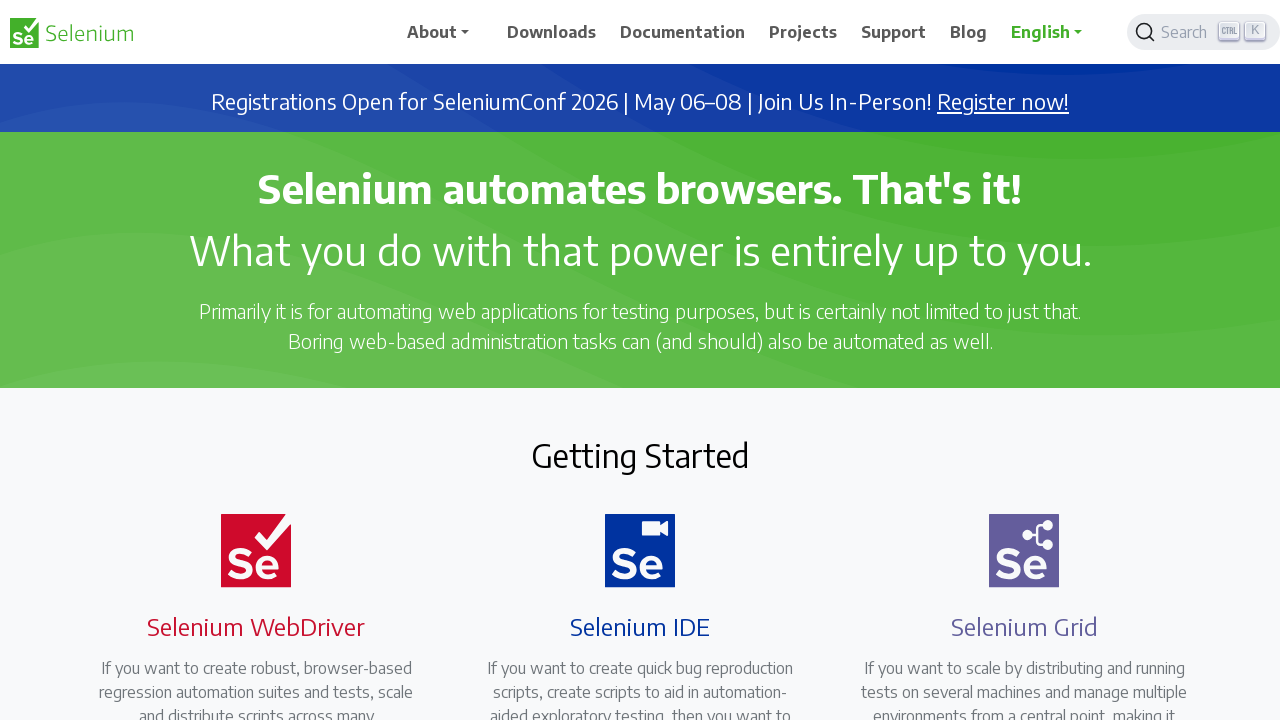

Navigated to Selenium HQ website
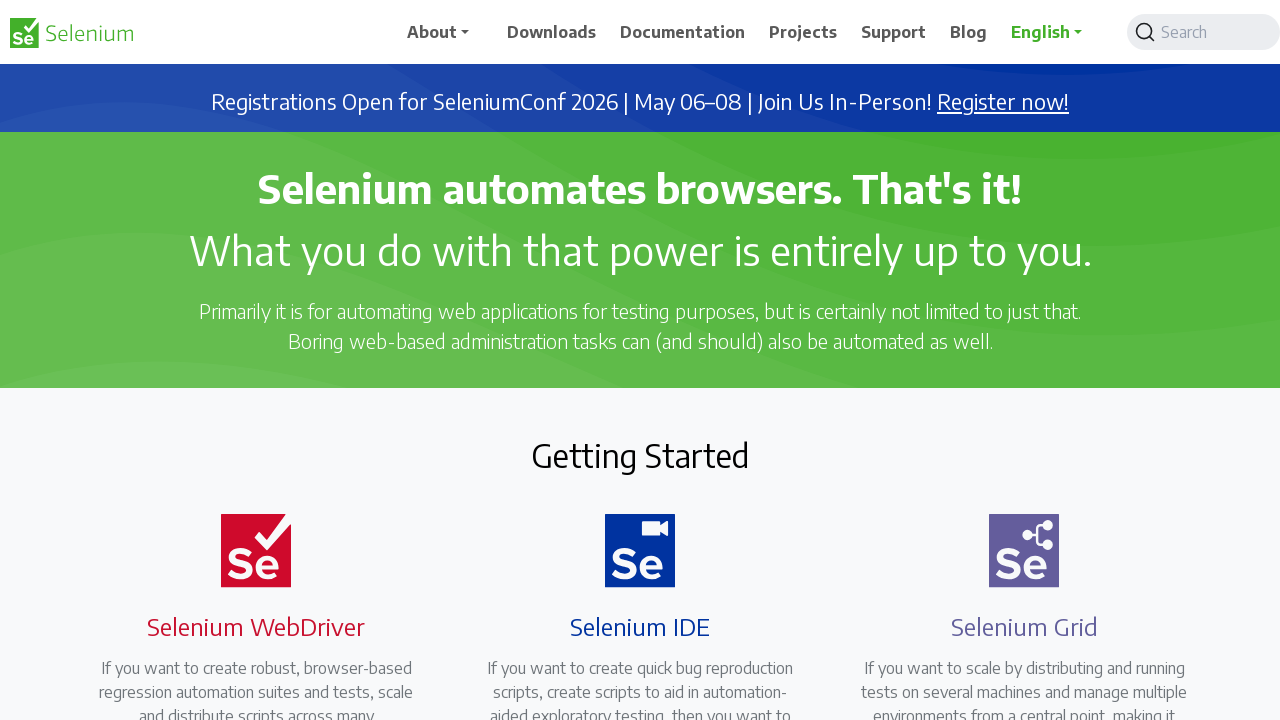

Clicked element in the second section at (244, 360) on xpath=/html/body/div/main/section[2]/div/div/div[1]/div/div[2]/div/a
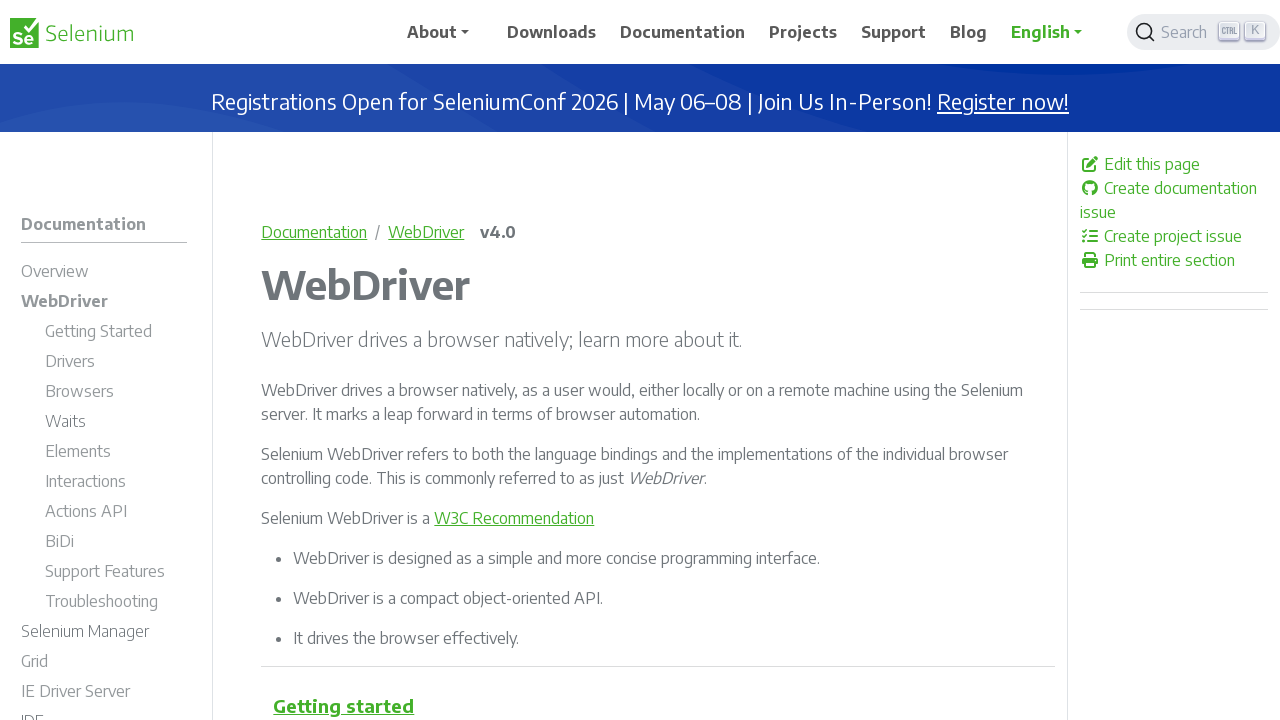

Waited for page to load (networkidle)
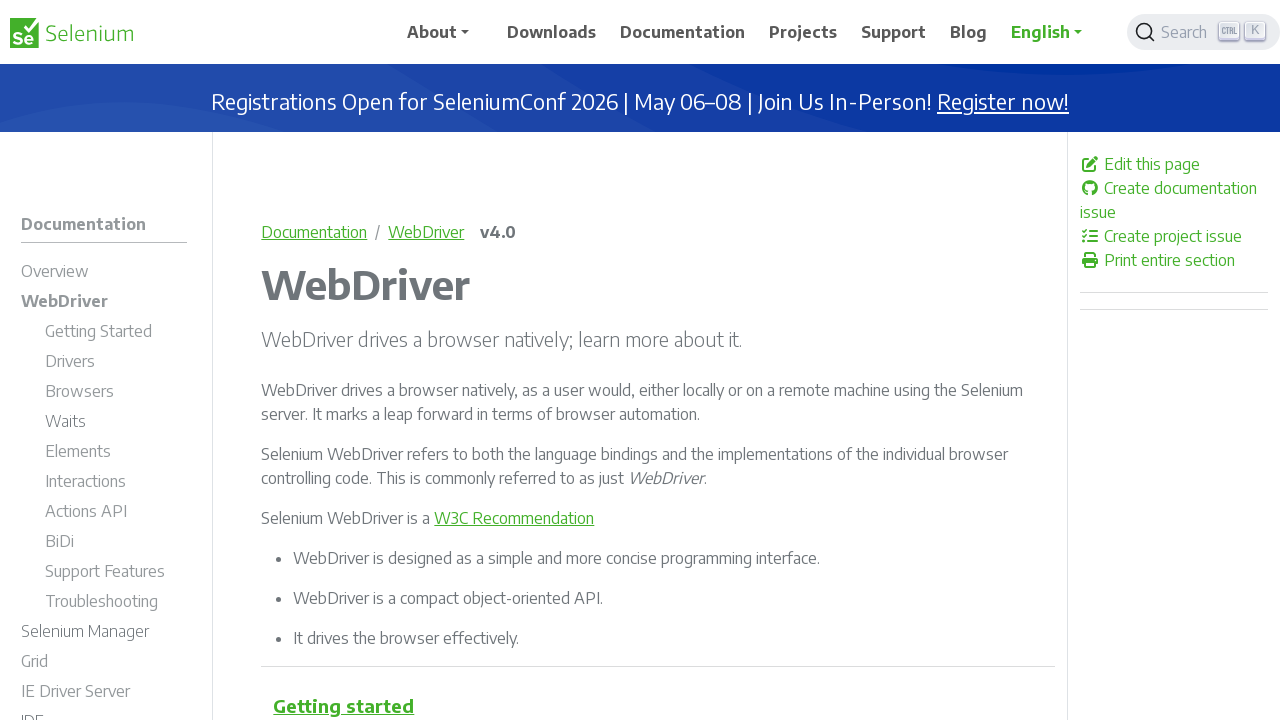

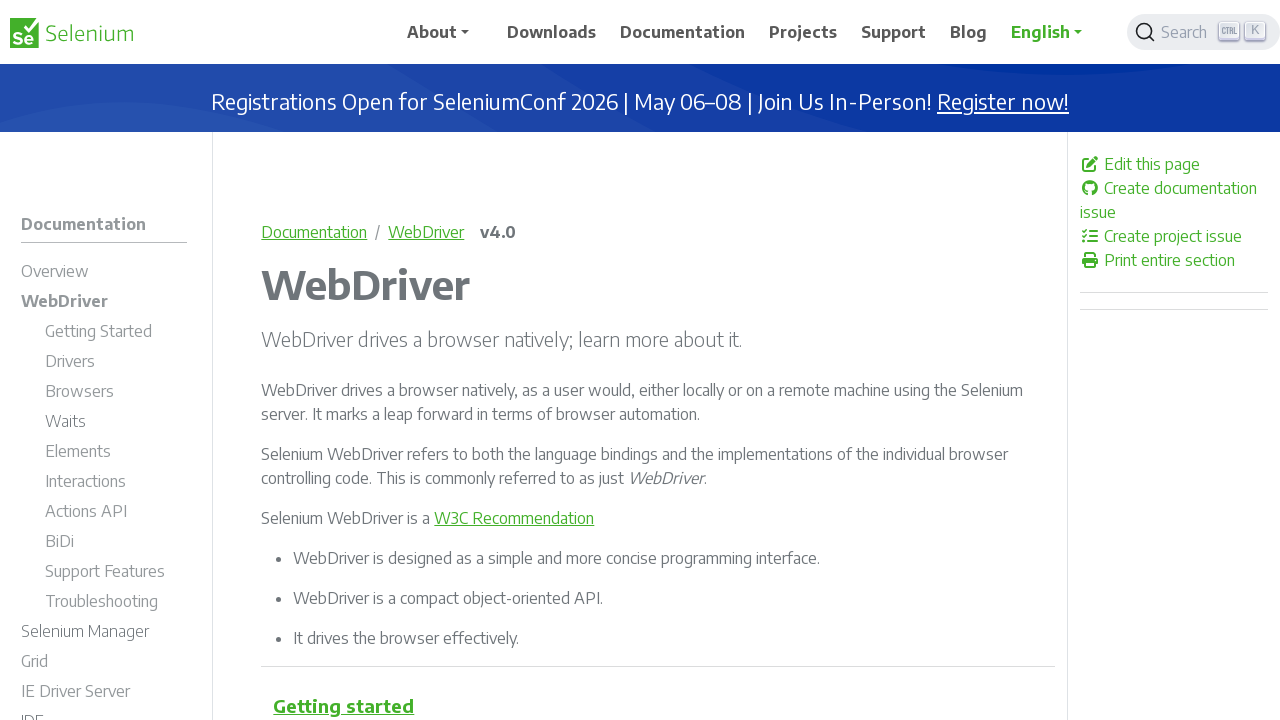